Tests a registration form by filling in first name, last name, email, phone, and address fields, then submitting and verifying successful registration message.

Starting URL: https://suninjuly.github.io/registration1.html

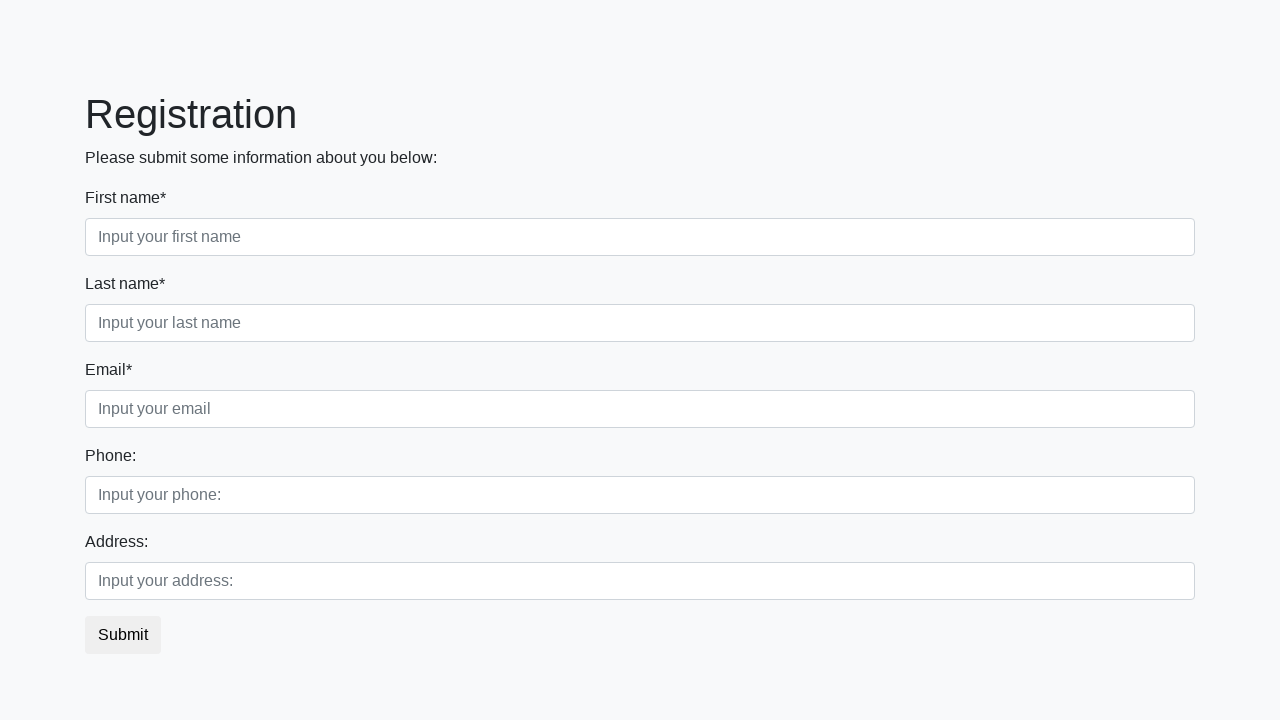

Filled first name field with 'John' on [placeholder="Input your first name"]
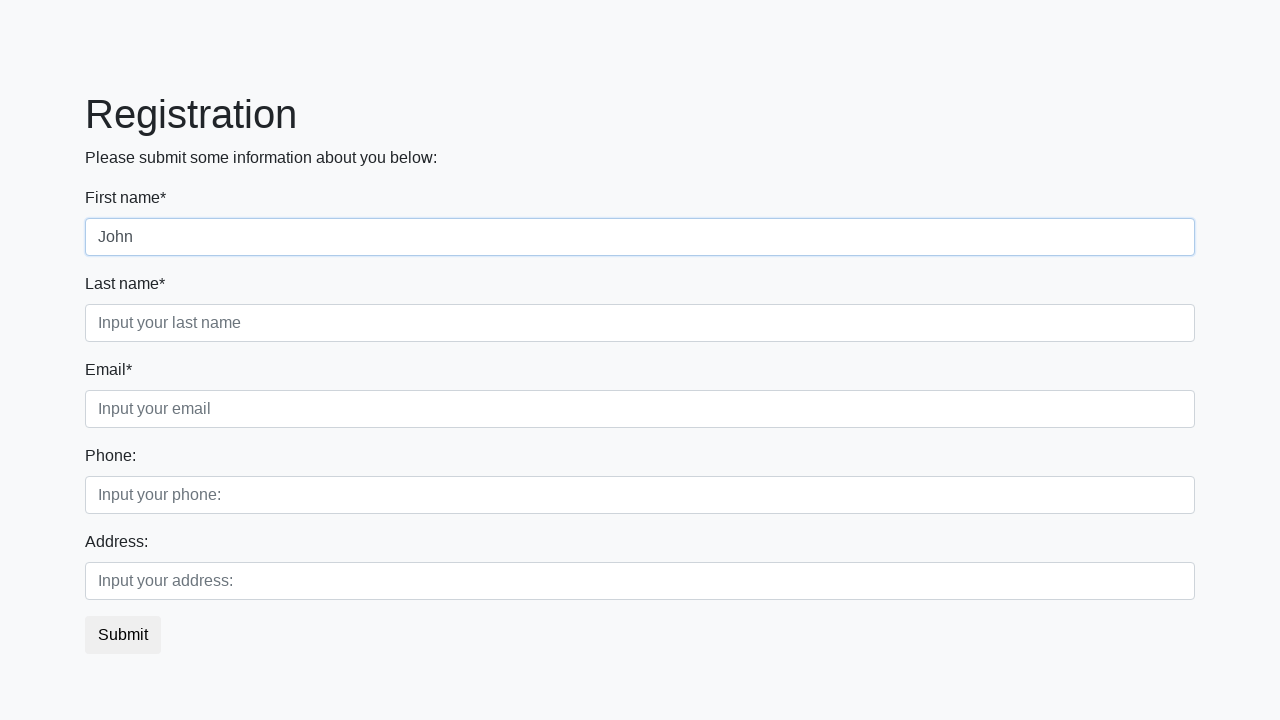

Filled last name field with 'Smith' on [placeholder="Input your last name"]
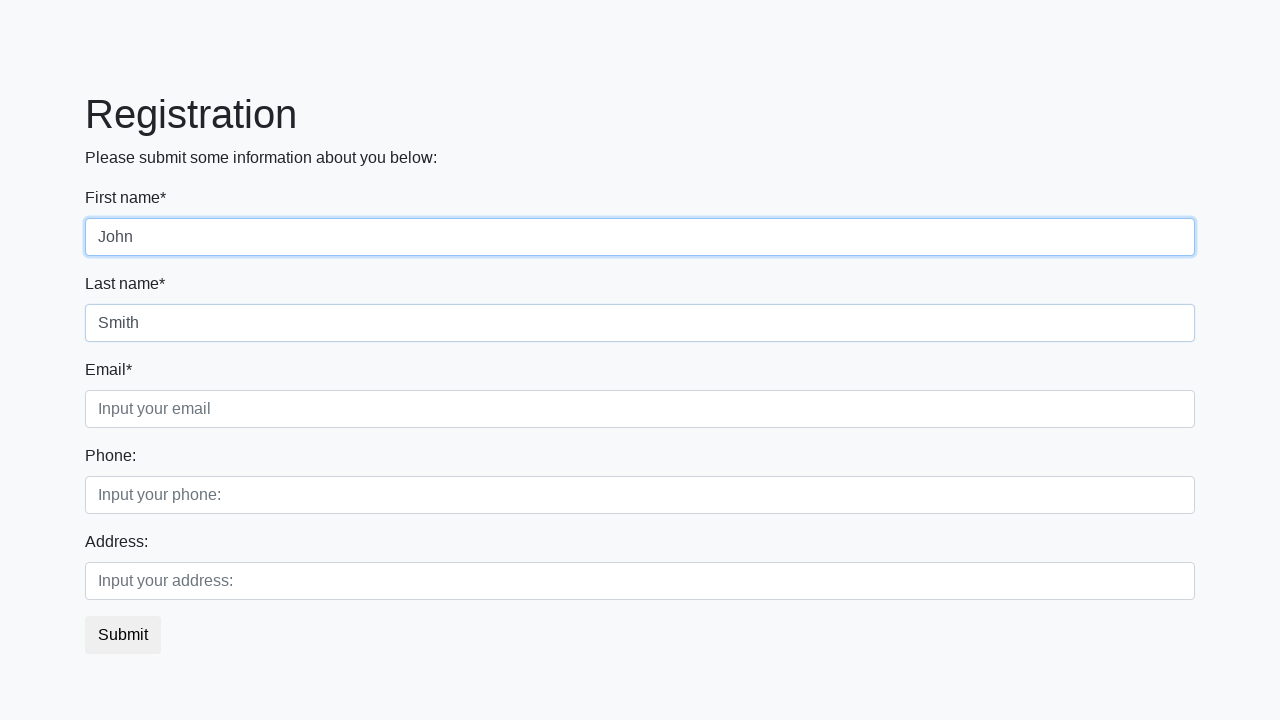

Filled email field with 'john.smith@example.com' on [placeholder="Input your email"]
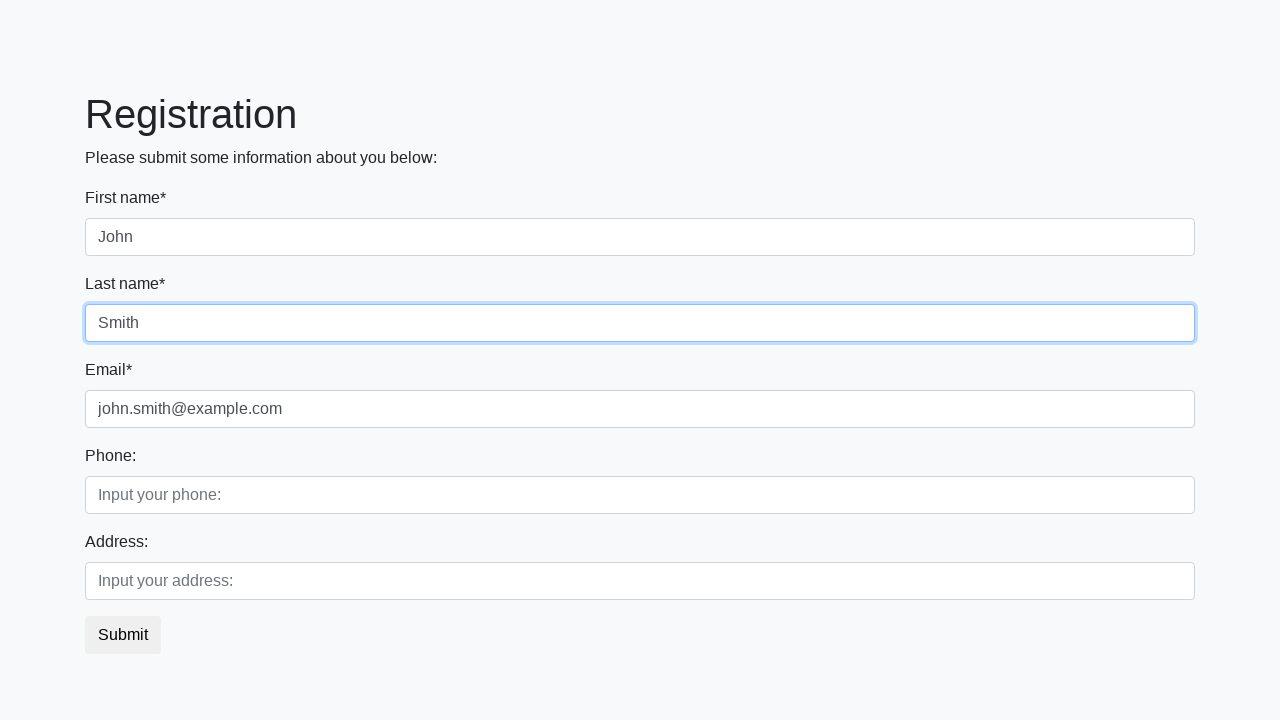

Filled phone field with '555-123-4567' on [placeholder="Input your phone:"]
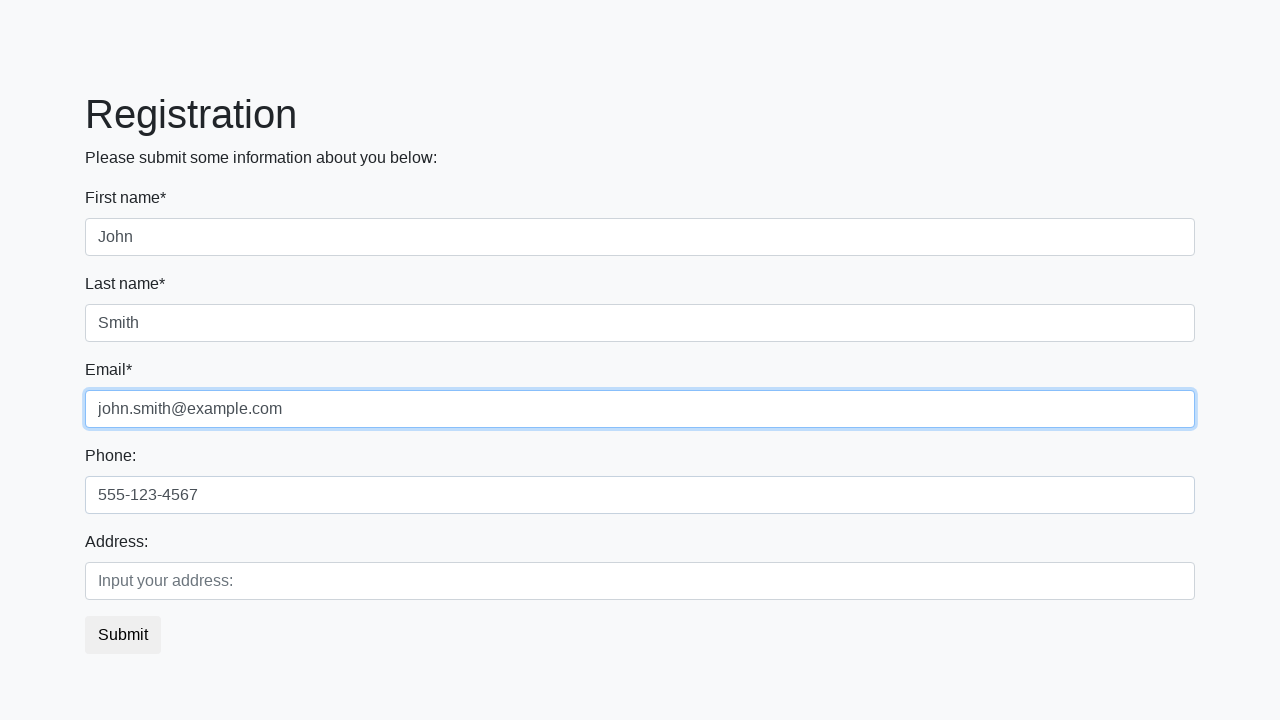

Filled address field with '123 Main Street, Boston, MA' on [placeholder="Input your address:"]
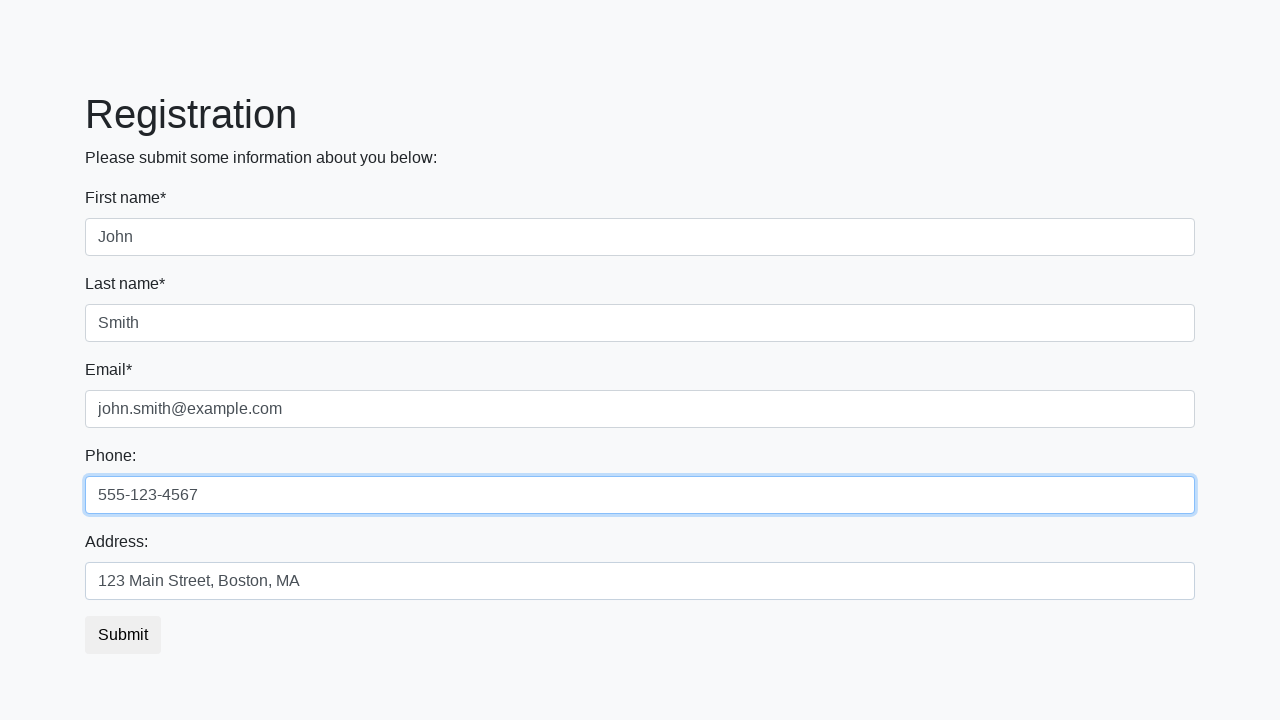

Clicked submit button to register at (123, 635) on [type="submit"]
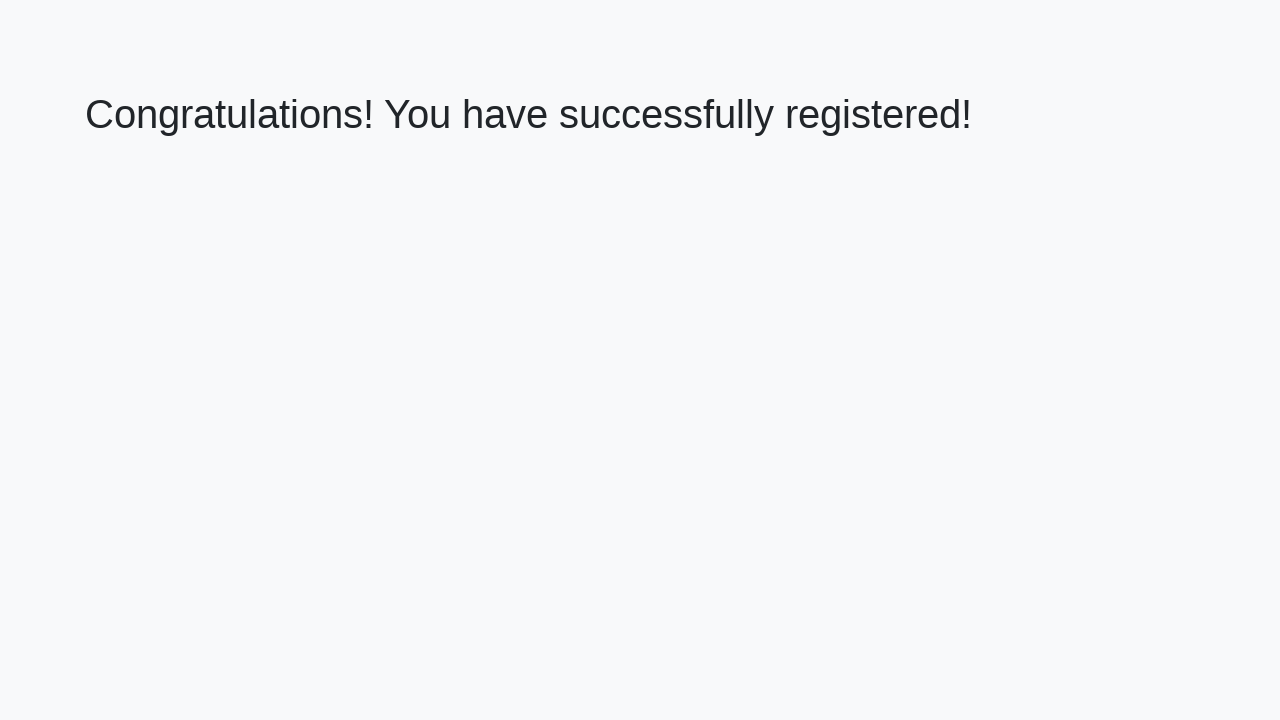

Waited for and verified successful registration message appeared
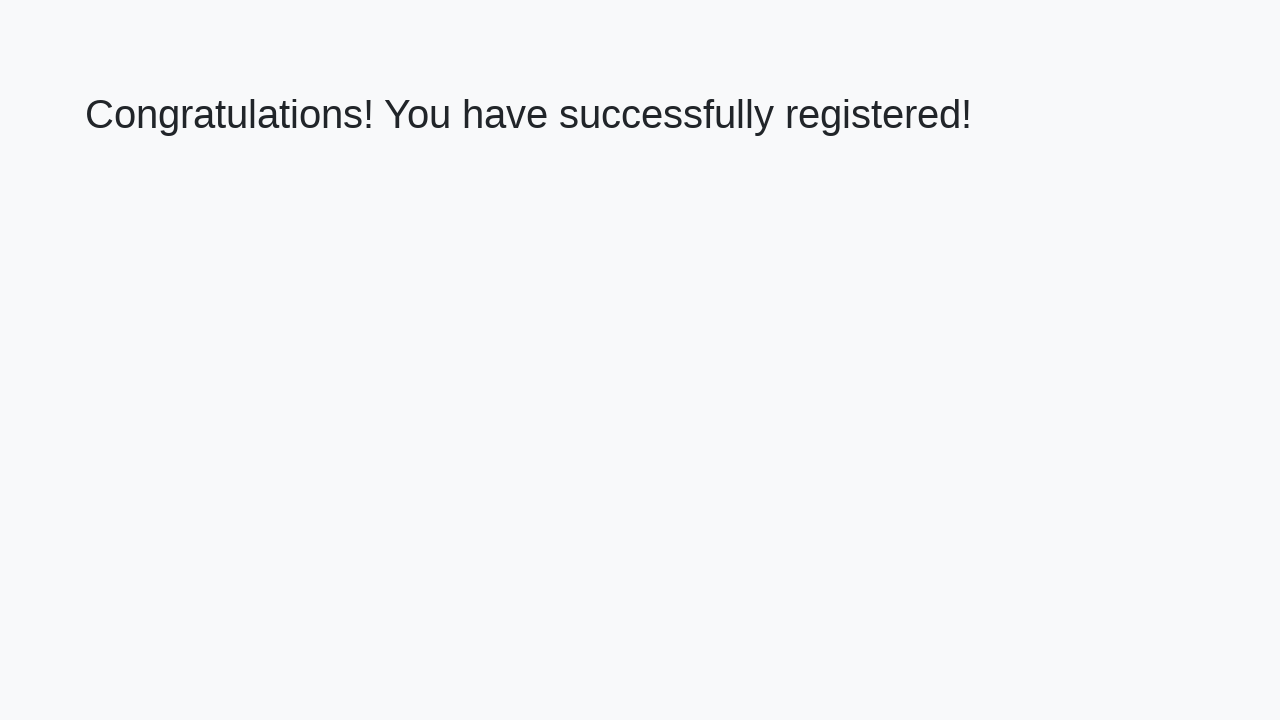

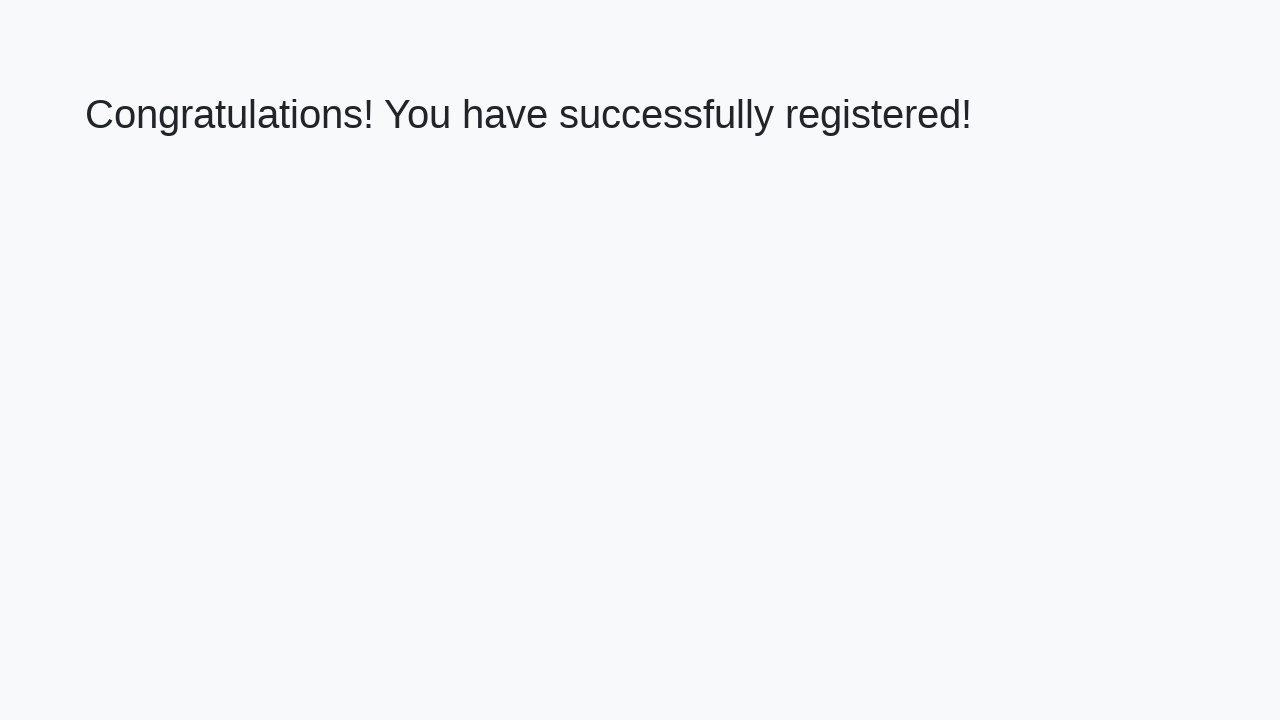